Tests the search filter functionality by entering "Rice" in the search field and verifying that the displayed results are filtered correctly

Starting URL: https://rahulshettyacademy.com/seleniumPractise/#/offers

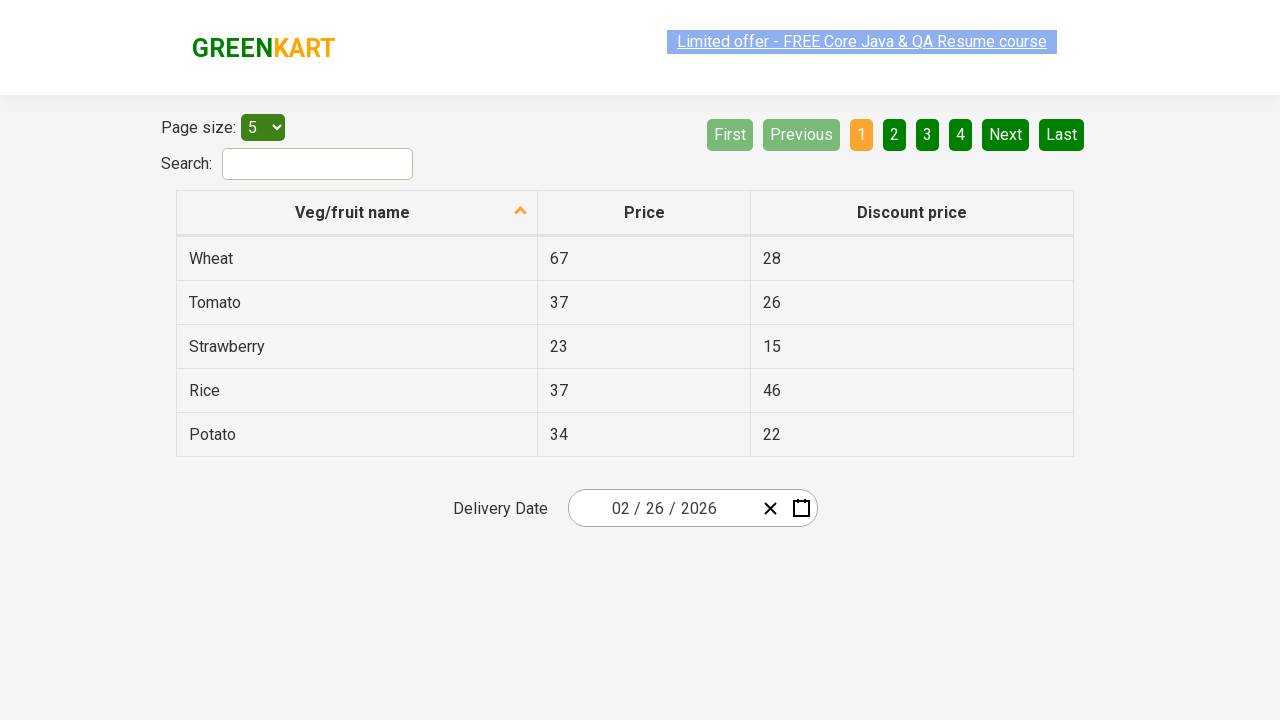

Filled search field with 'Rice' on #search-field
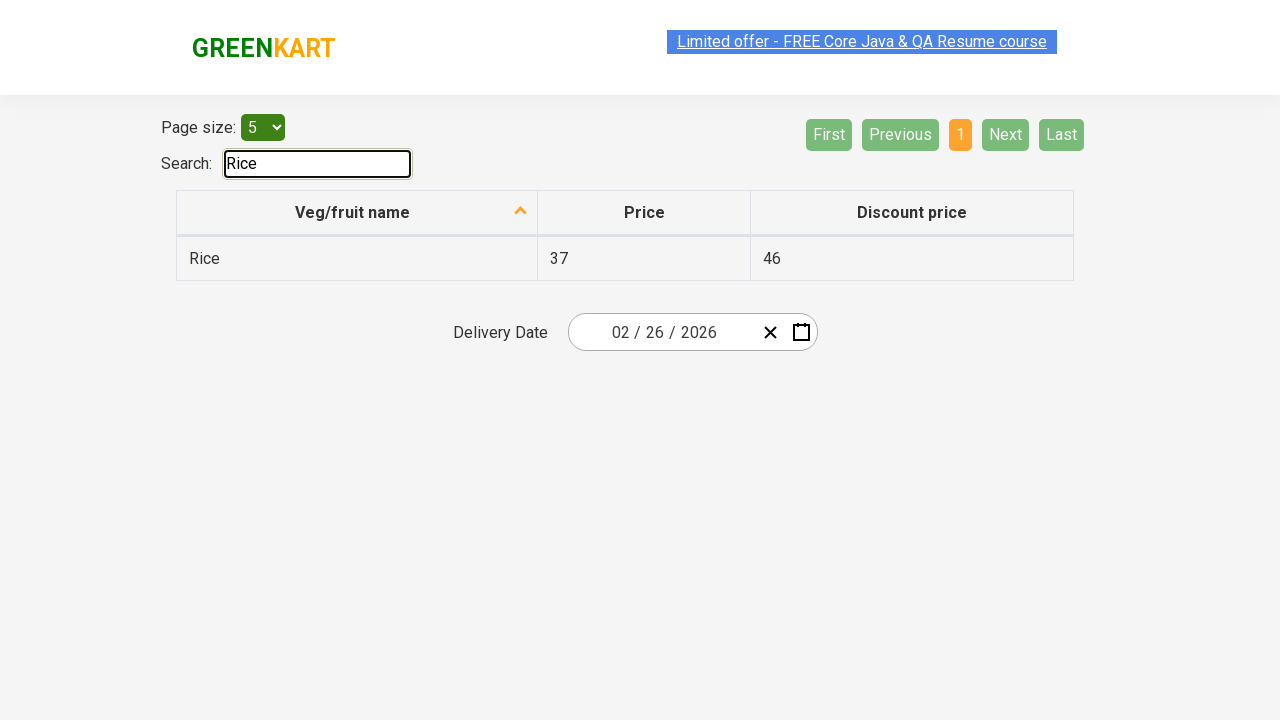

Waited for filtered results to load
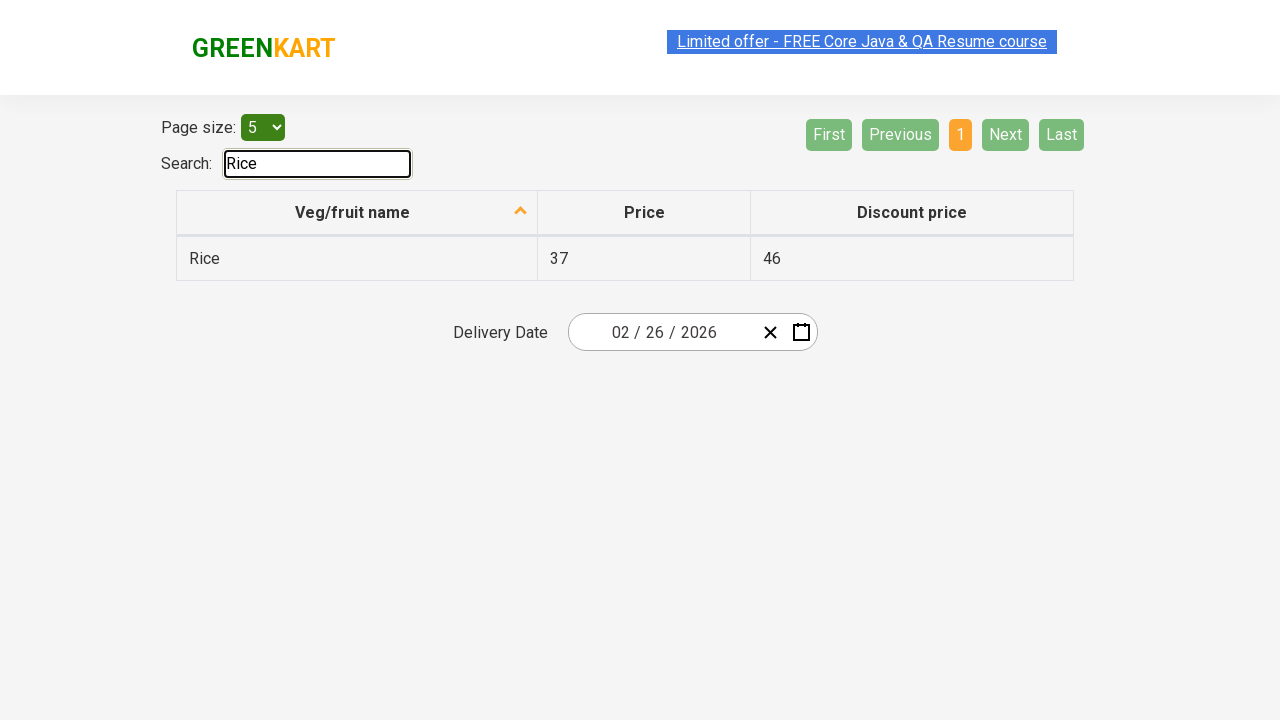

Retrieved all vegetable name elements from first column
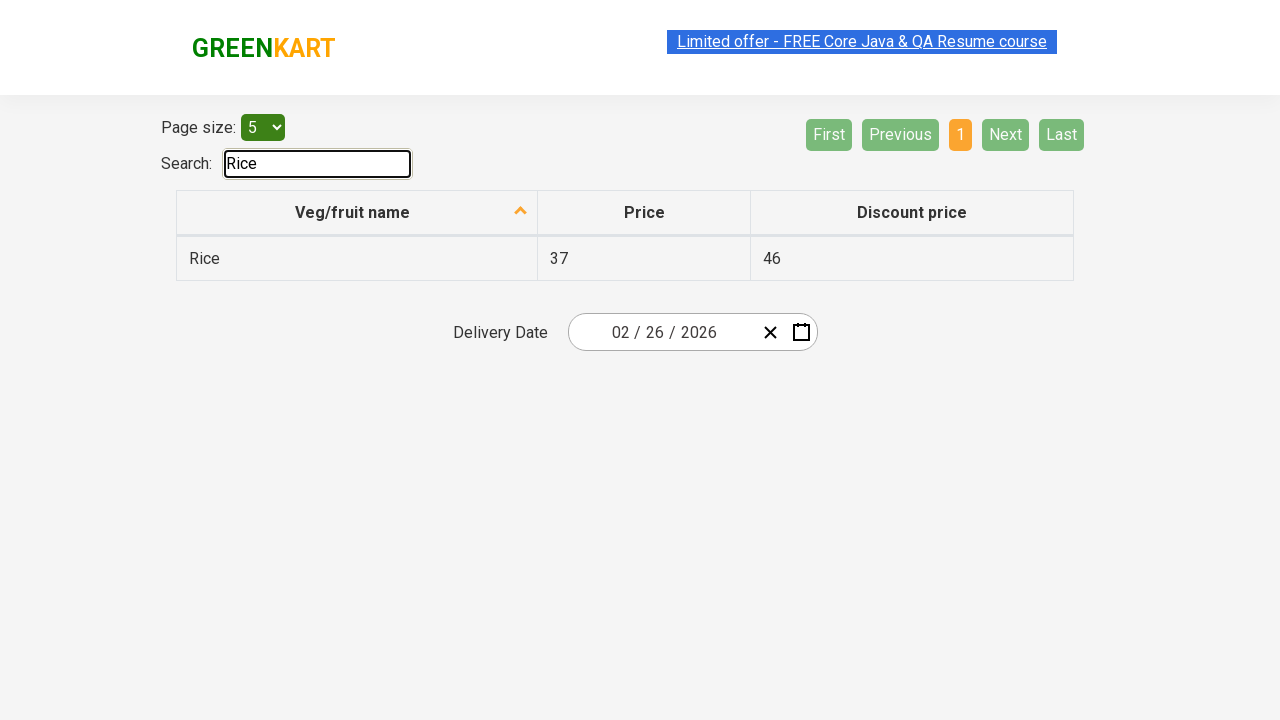

Verified that 'Rice' contains 'Rice'
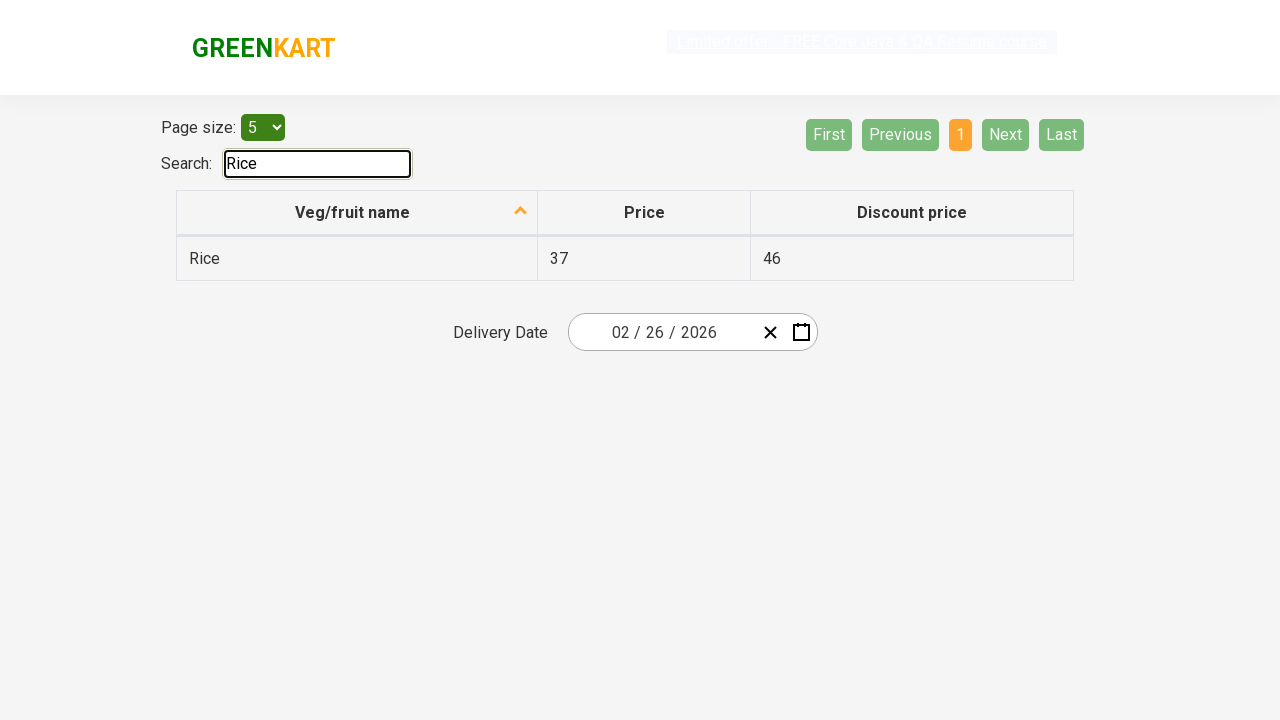

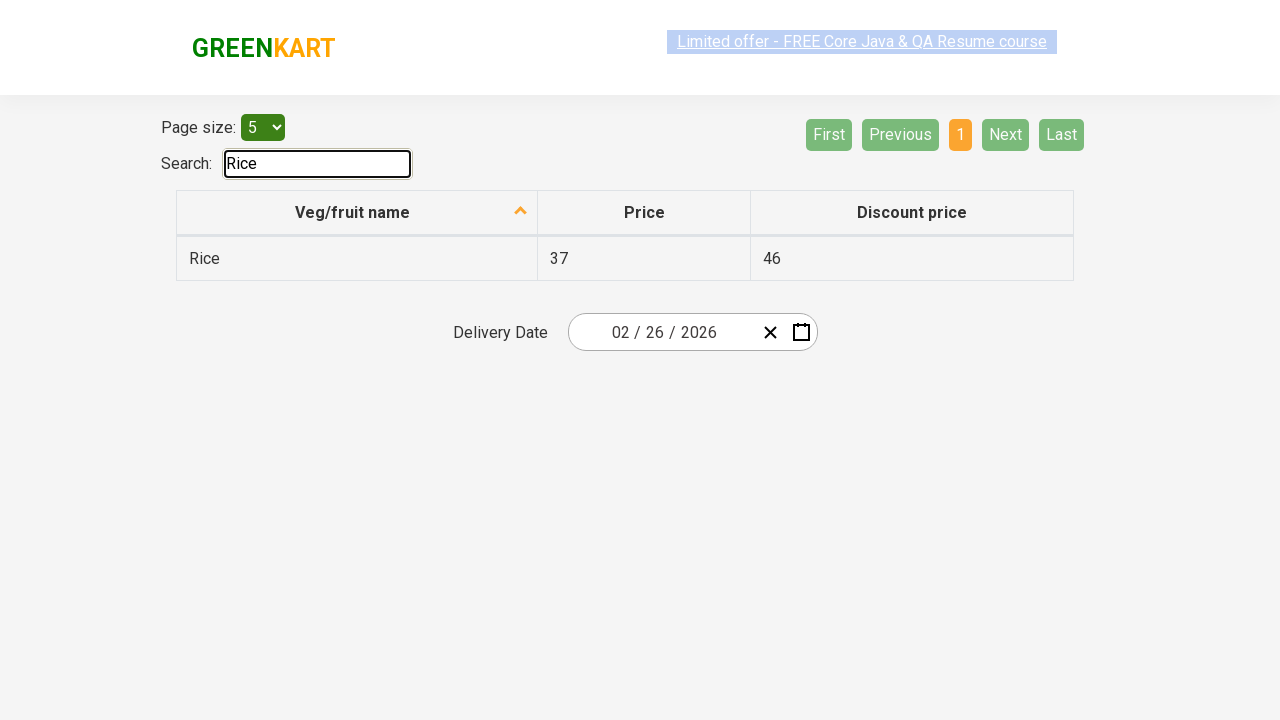